Creates a new paste on Pastebin.com by filling in the paste content, selecting Bash syntax highlighting, setting 10 minutes expiration, entering a paste name, and submitting the form.

Starting URL: https://pastebin.com

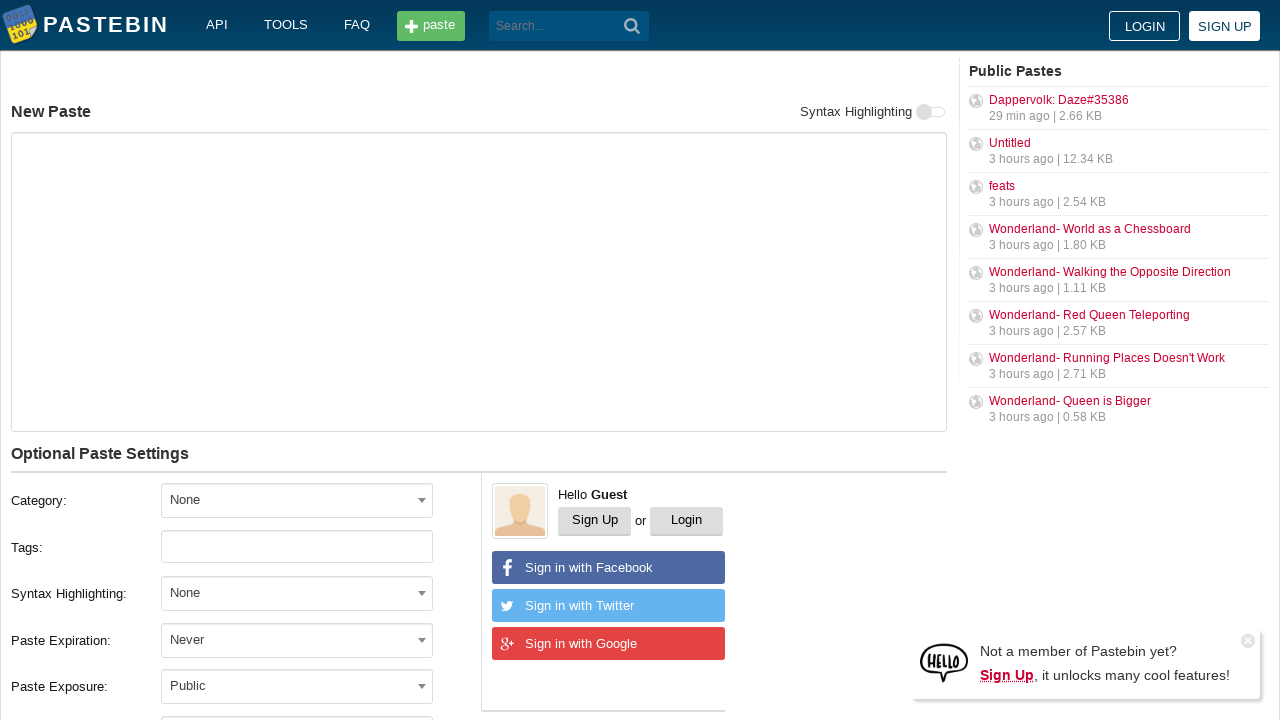

Filled paste content with Bash script on //*[contains(@id, 'postform-text')]
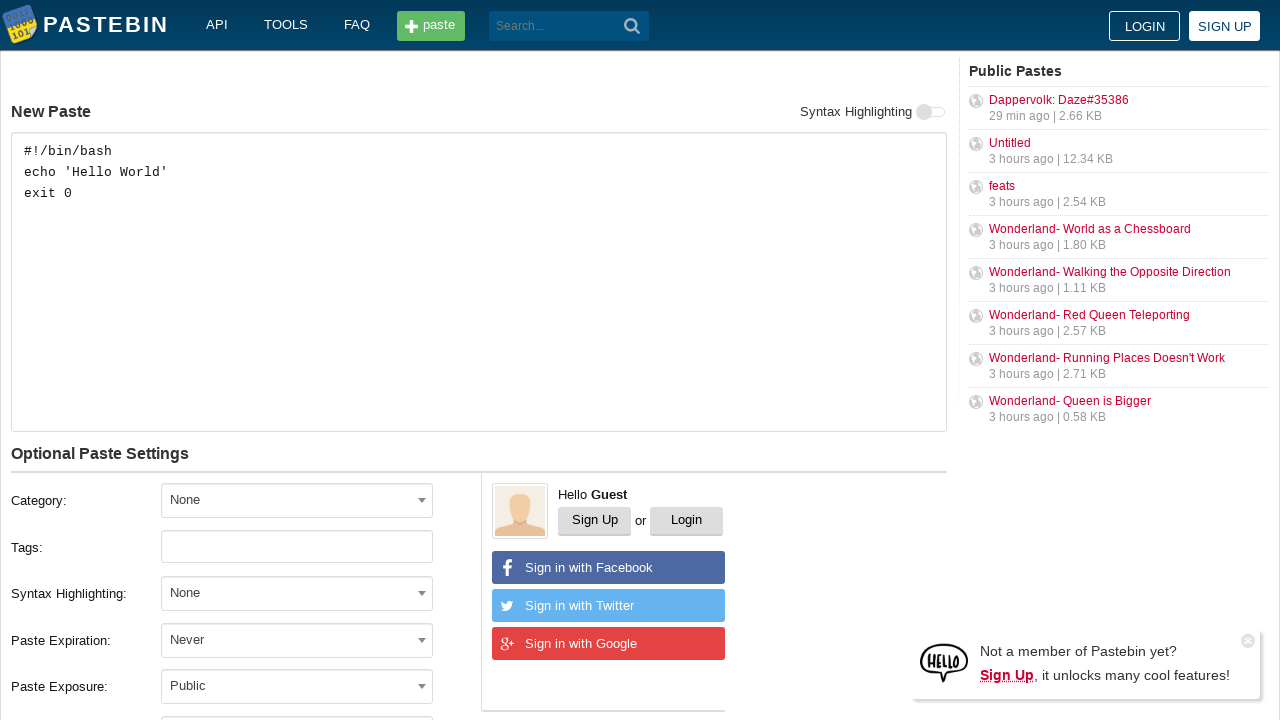

Opened syntax highlighting dropdown at (297, 593) on xpath=//*[contains(@id, 'select2-postform-format-container')][text()='None']
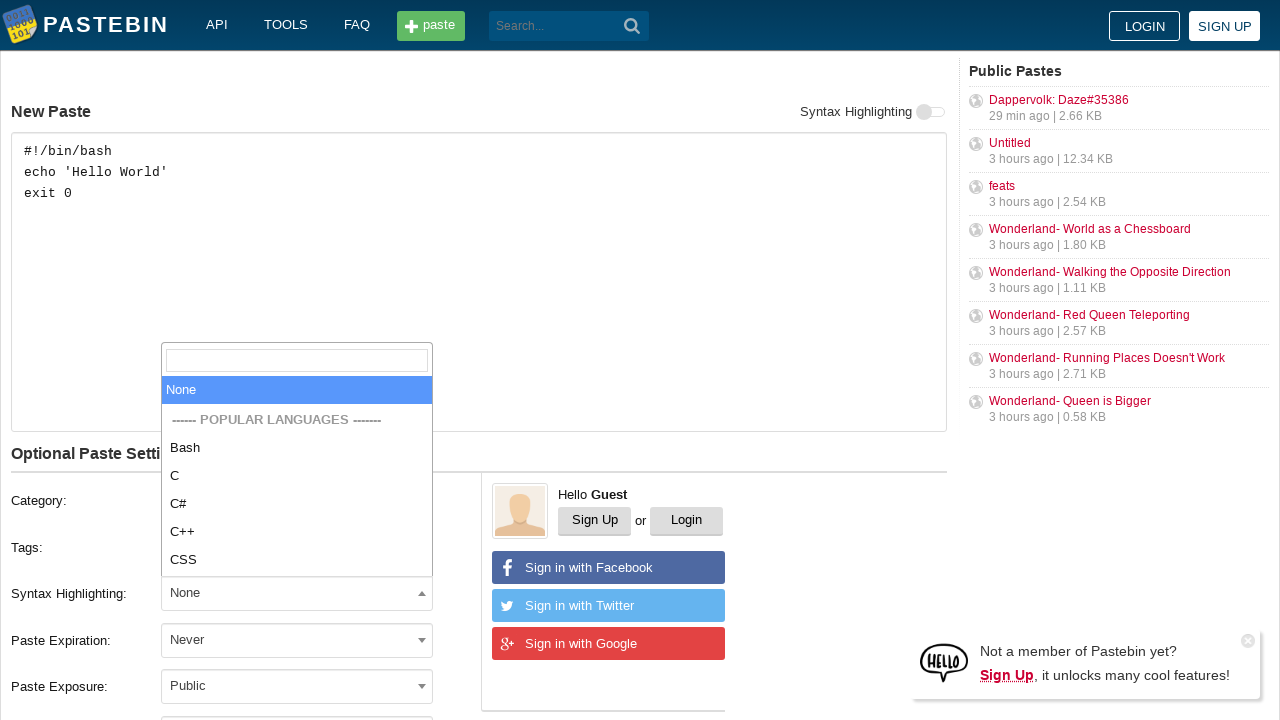

Selected Bash syntax highlighting at (297, 448) on xpath=//*[contains(@class,'select2-results__option')][text()='Bash']
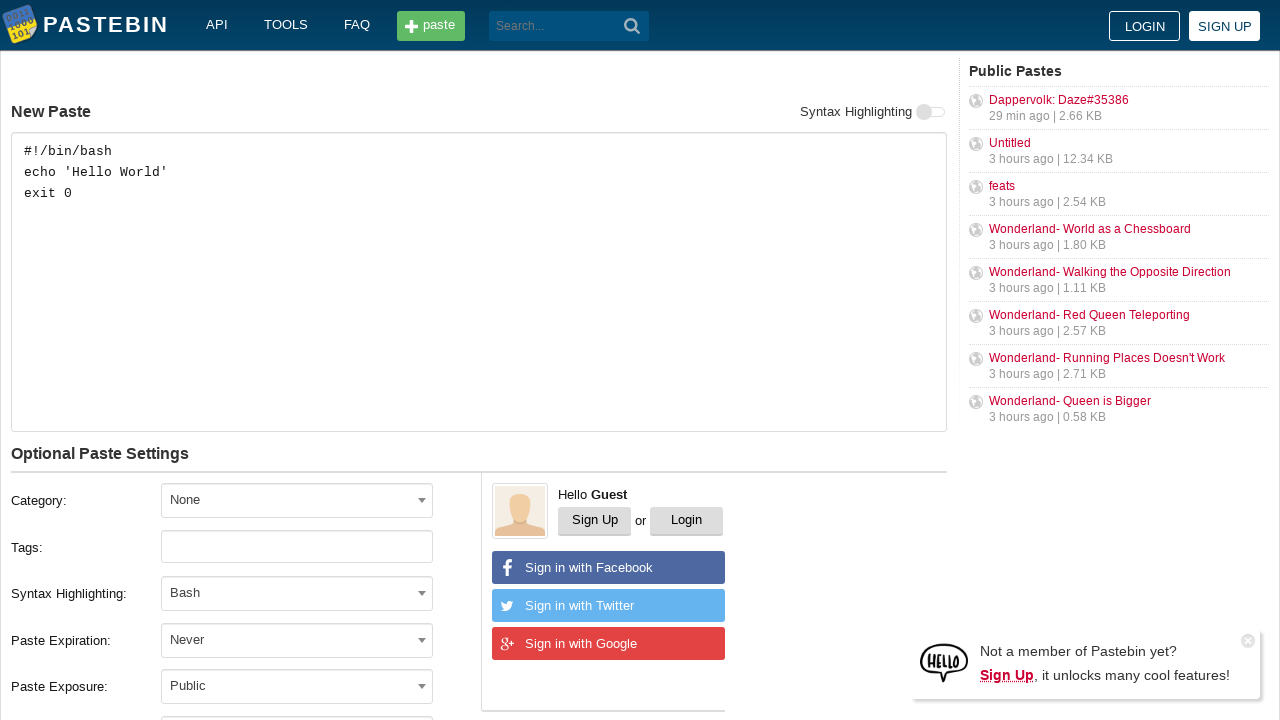

Opened paste expiration dropdown at (297, 640) on xpath=//*[contains(@id,'select2-postform-expiration-container')][text()='Never']
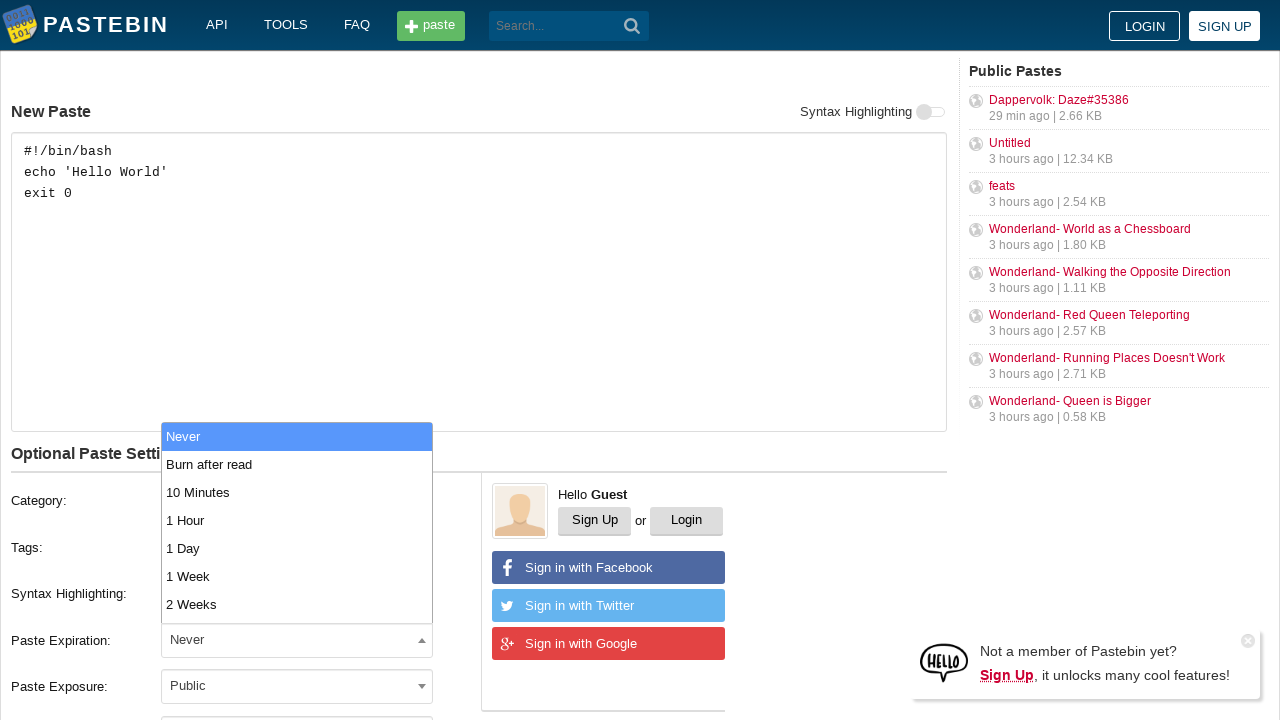

Selected 10 Minutes expiration time at (297, 492) on xpath=//*[contains(@class,'select2-results__option')][text()='10 Minutes']
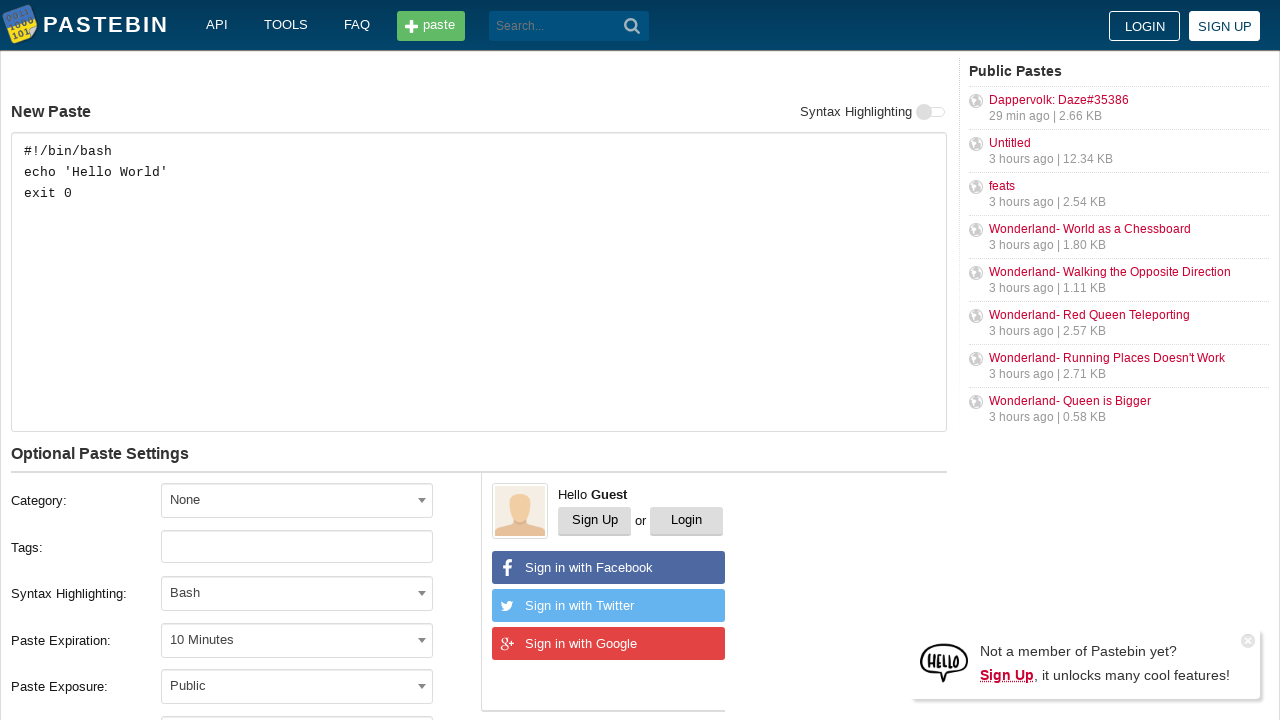

Filled paste name with 'Sample Bash Script Test' on //*[contains(@id,'postform-name')]
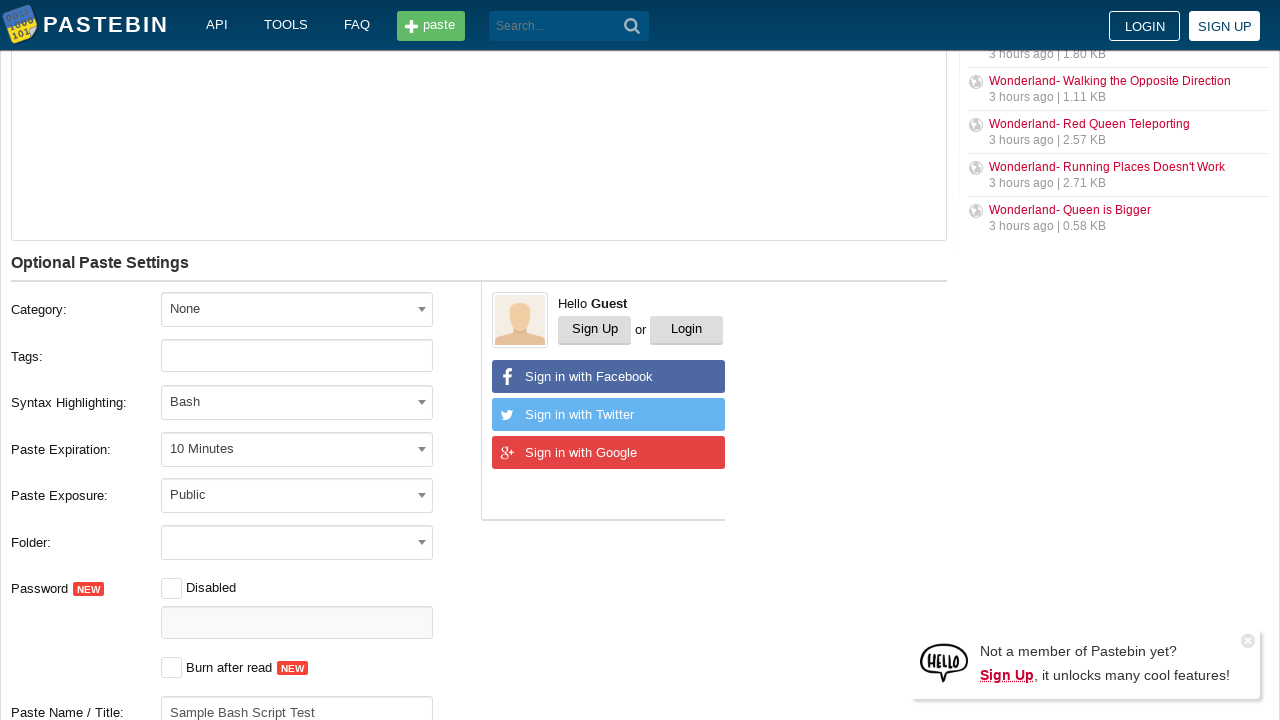

Clicked create new paste button at (240, 400) on xpath=//*[contains(@class, 'btn -big')]
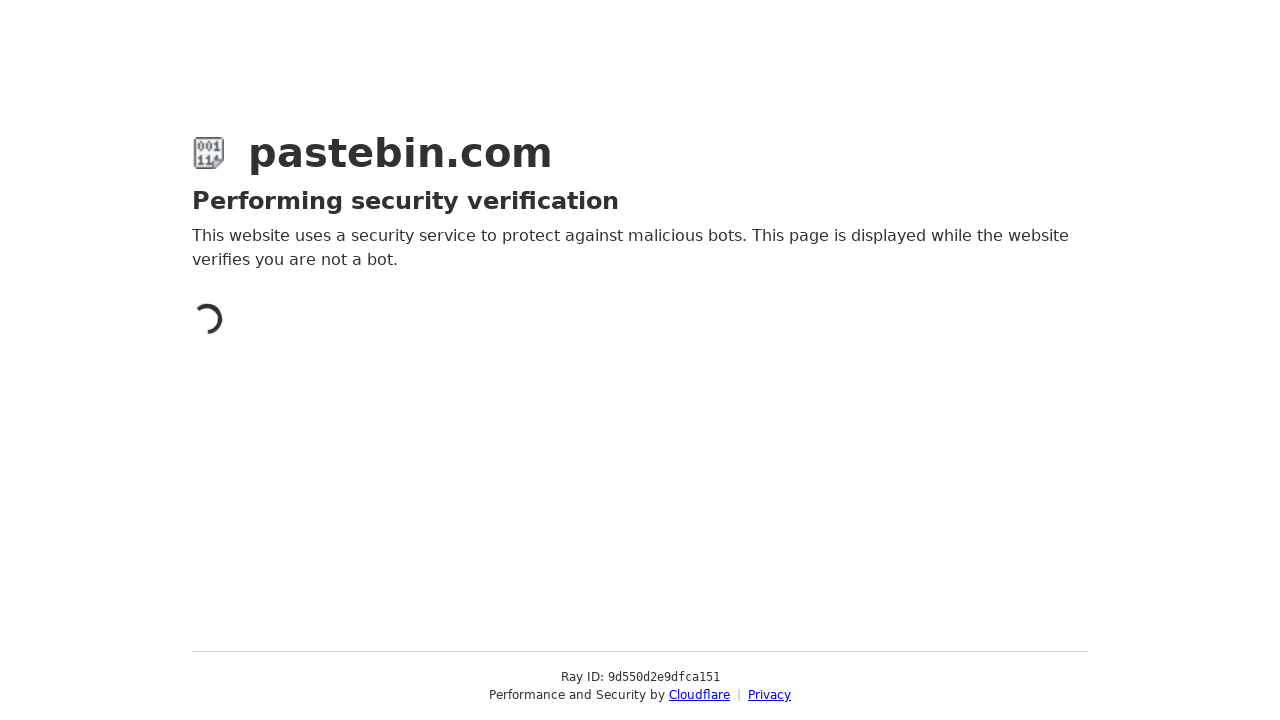

Paste creation completed and result page loaded
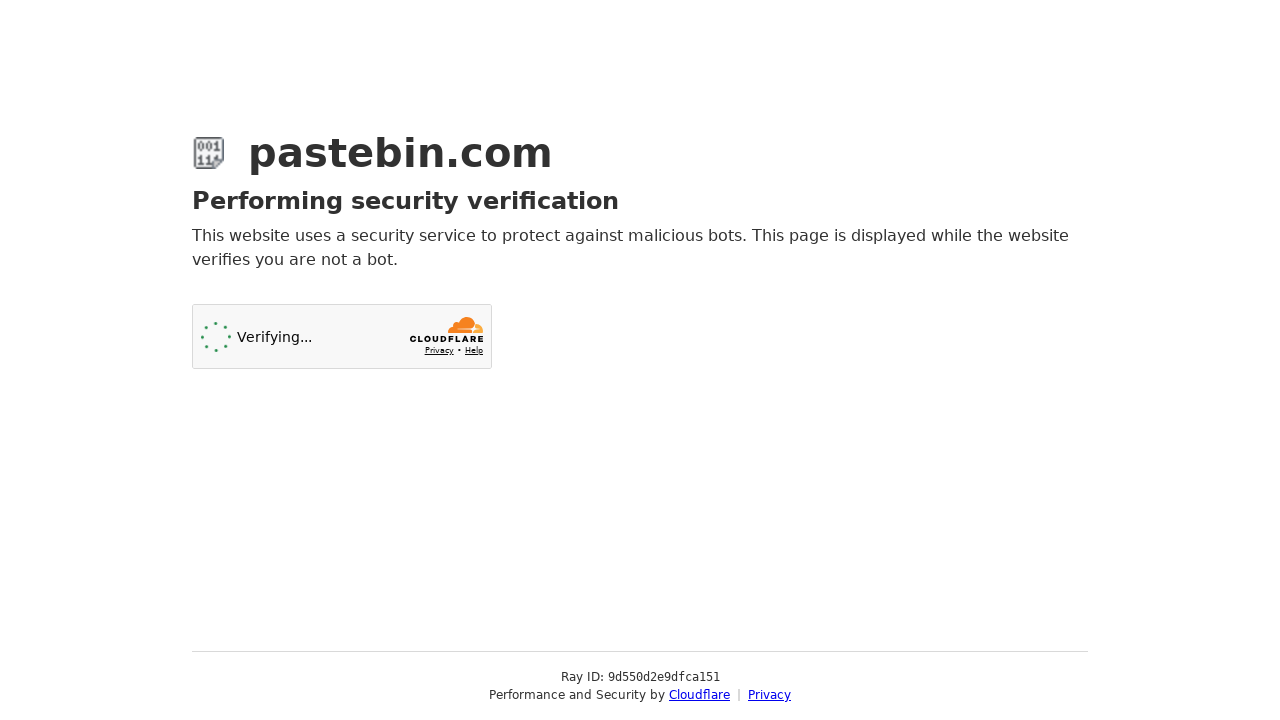

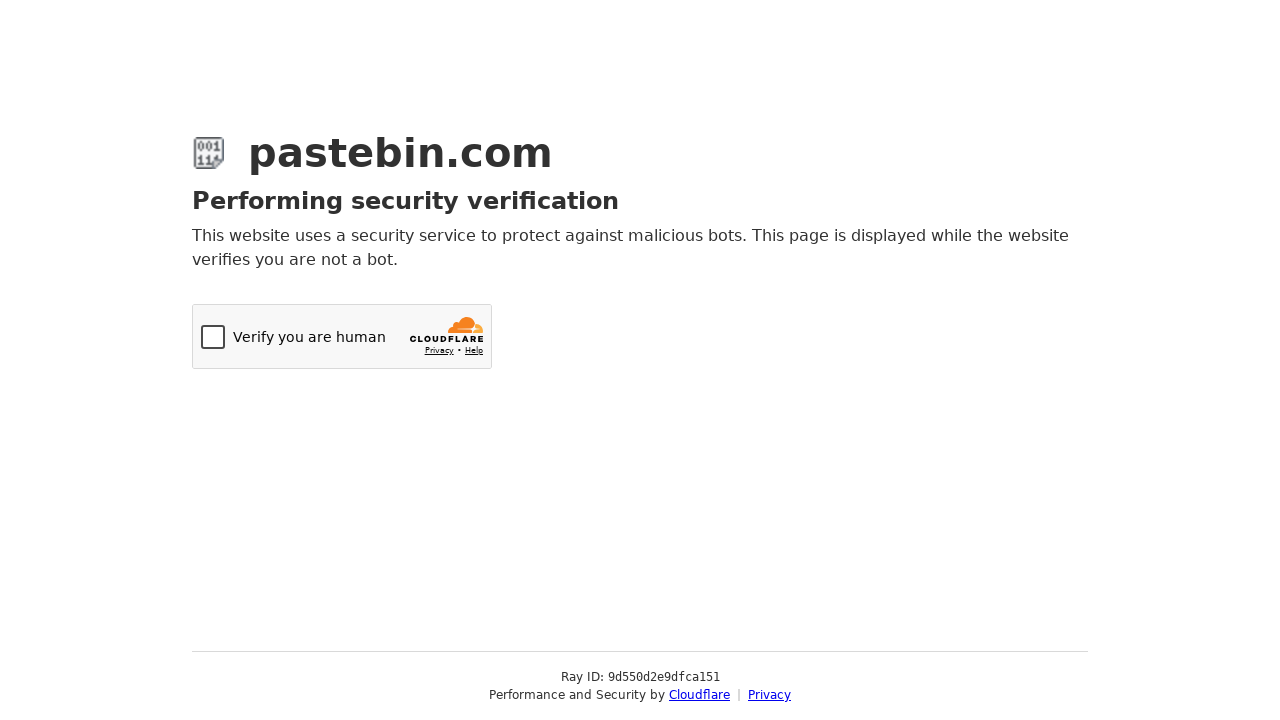